Opens the Woolworths Australia homepage and waits for the page to load

Starting URL: https://www.woolworths.com.au/

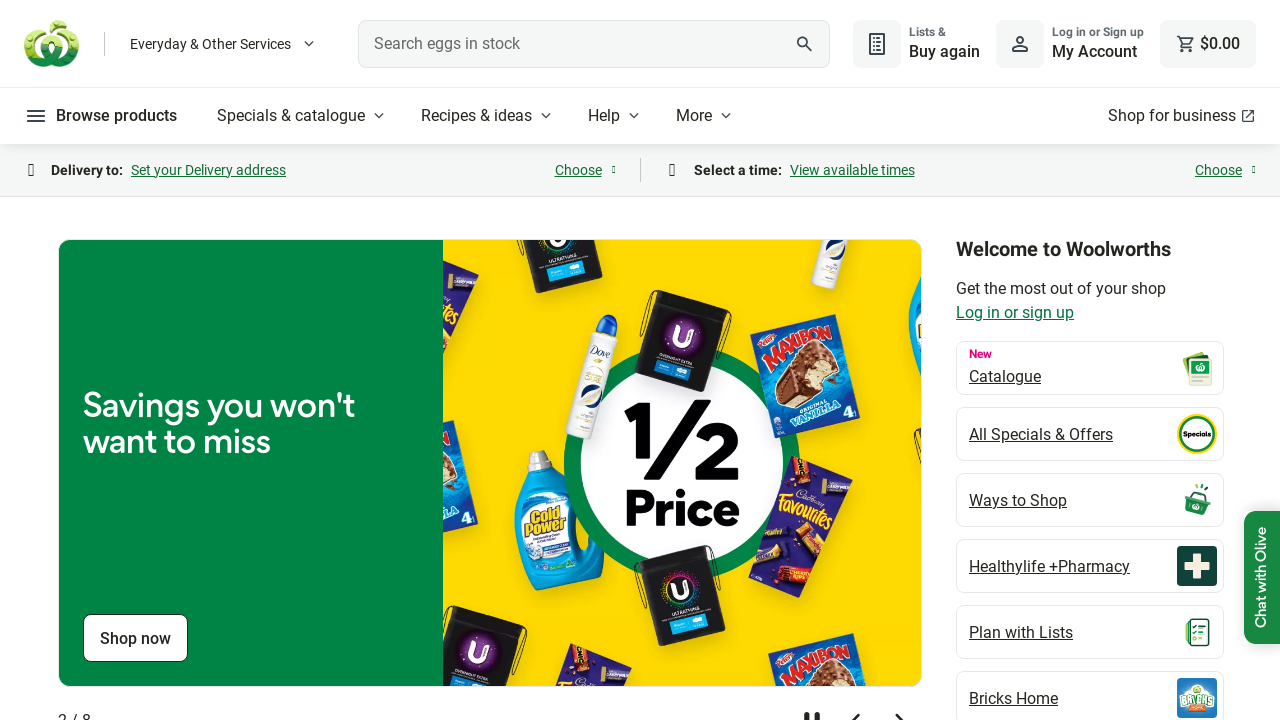

Woolworths Australia homepage DOM content loaded
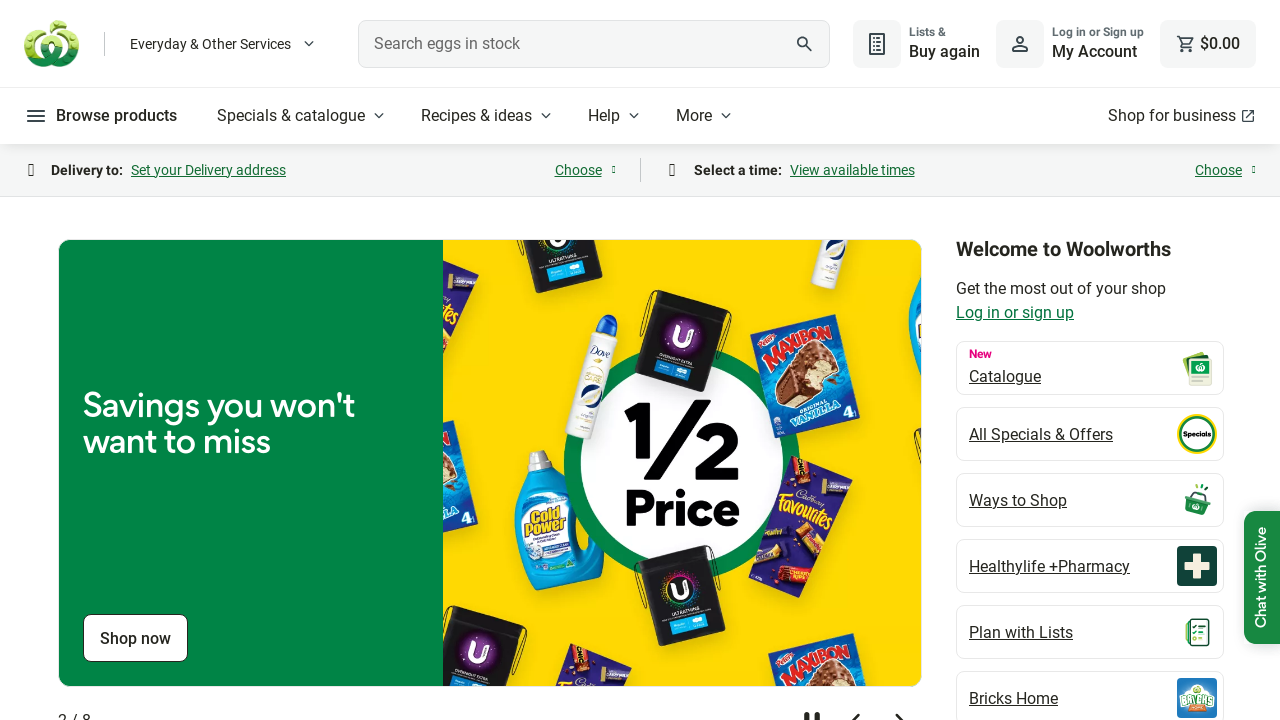

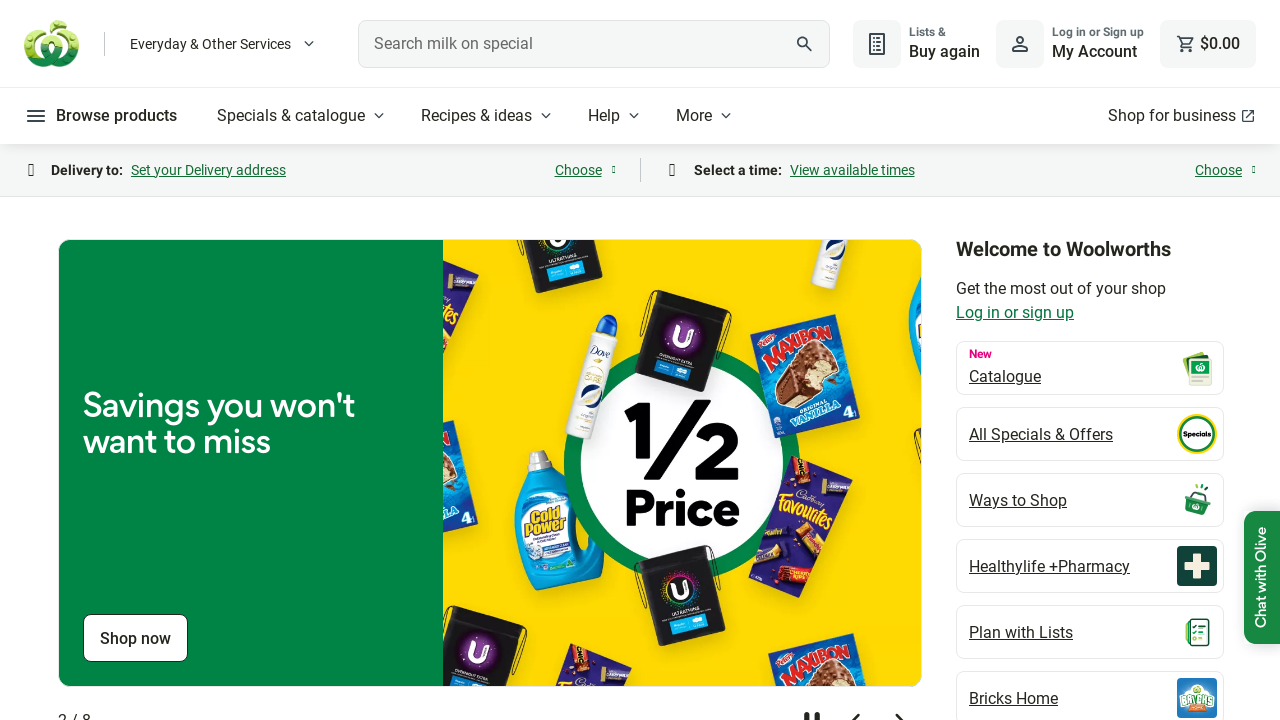